Navigates to the-internet demo site, clicks on "Sortable Data Tables" link, and verifies the table structure with headers and rows is present.

Starting URL: http://the-internet.herokuapp.com/

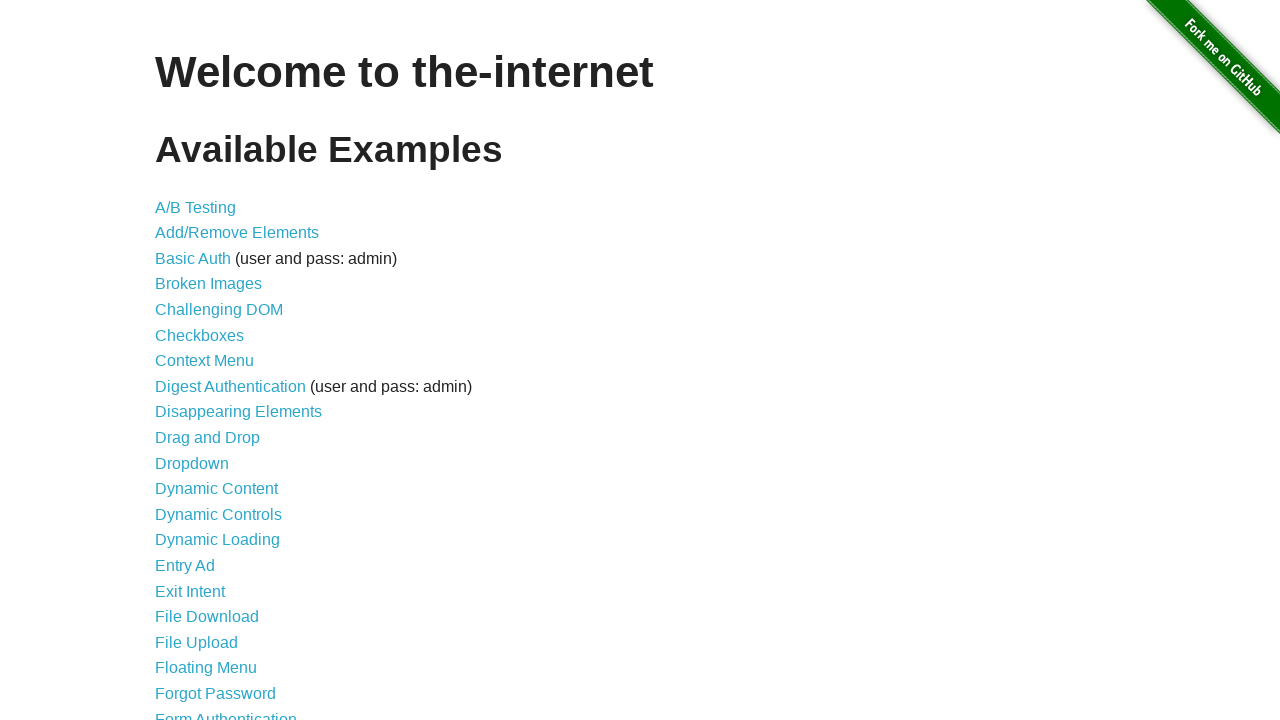

Clicked on 'Sortable Data Tables' link at (230, 574) on text=Sortable Data Tables
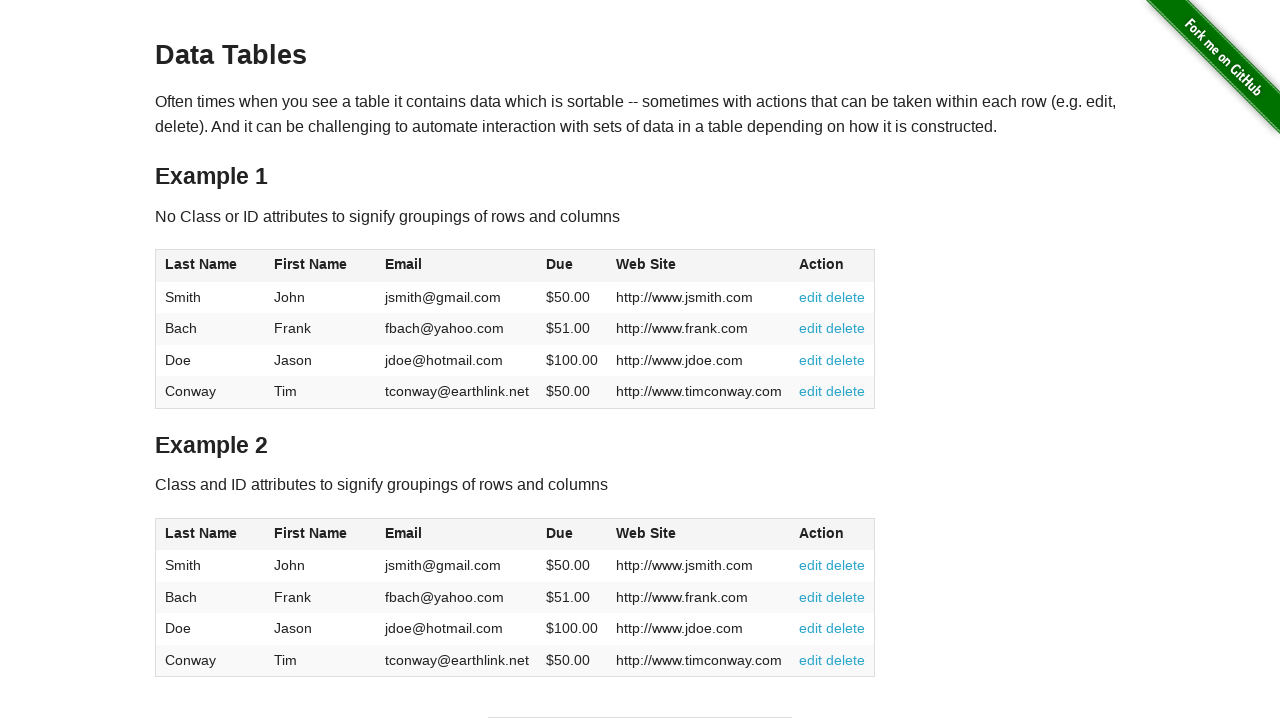

Table element with id 'table1' is now visible
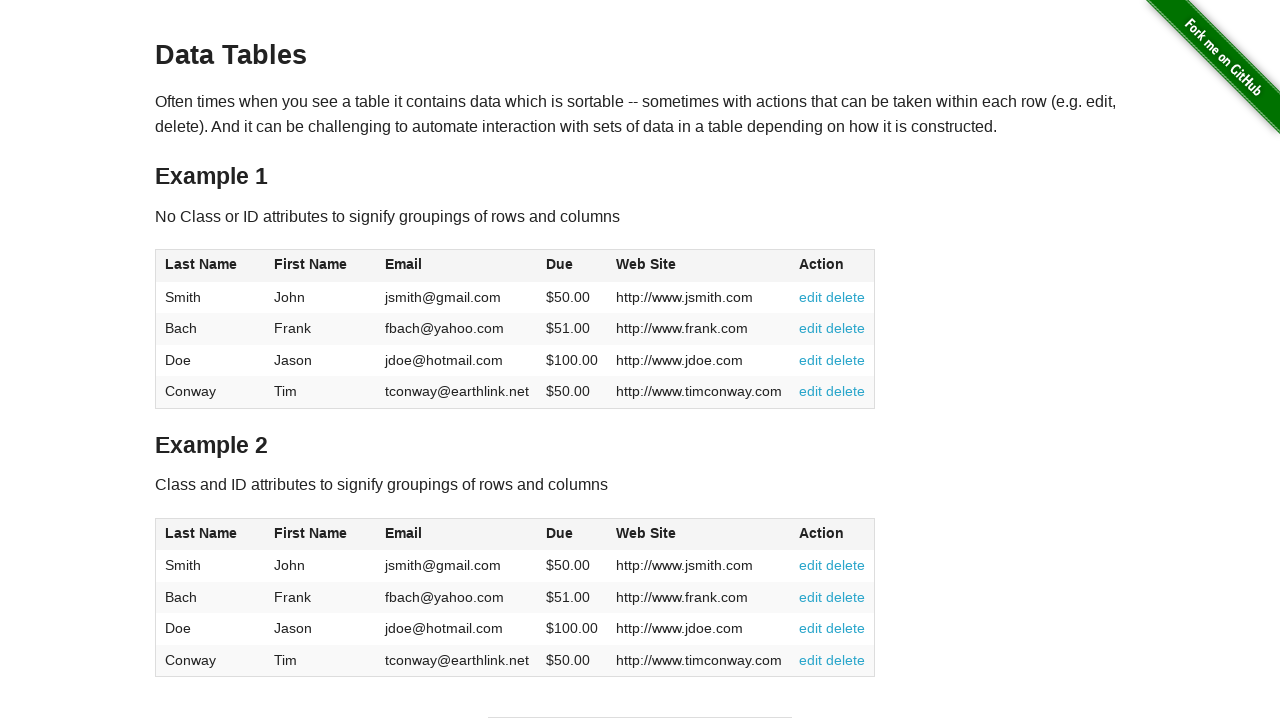

Table header is present and visible
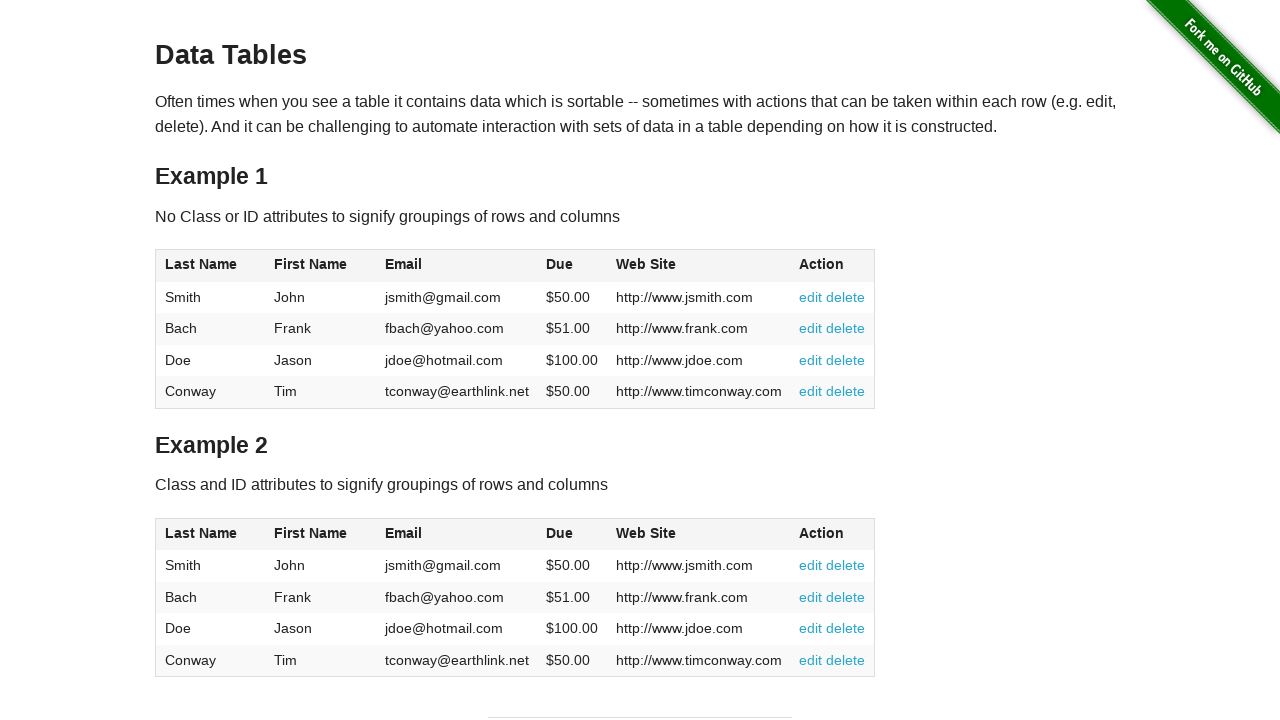

Table body rows are present and visible
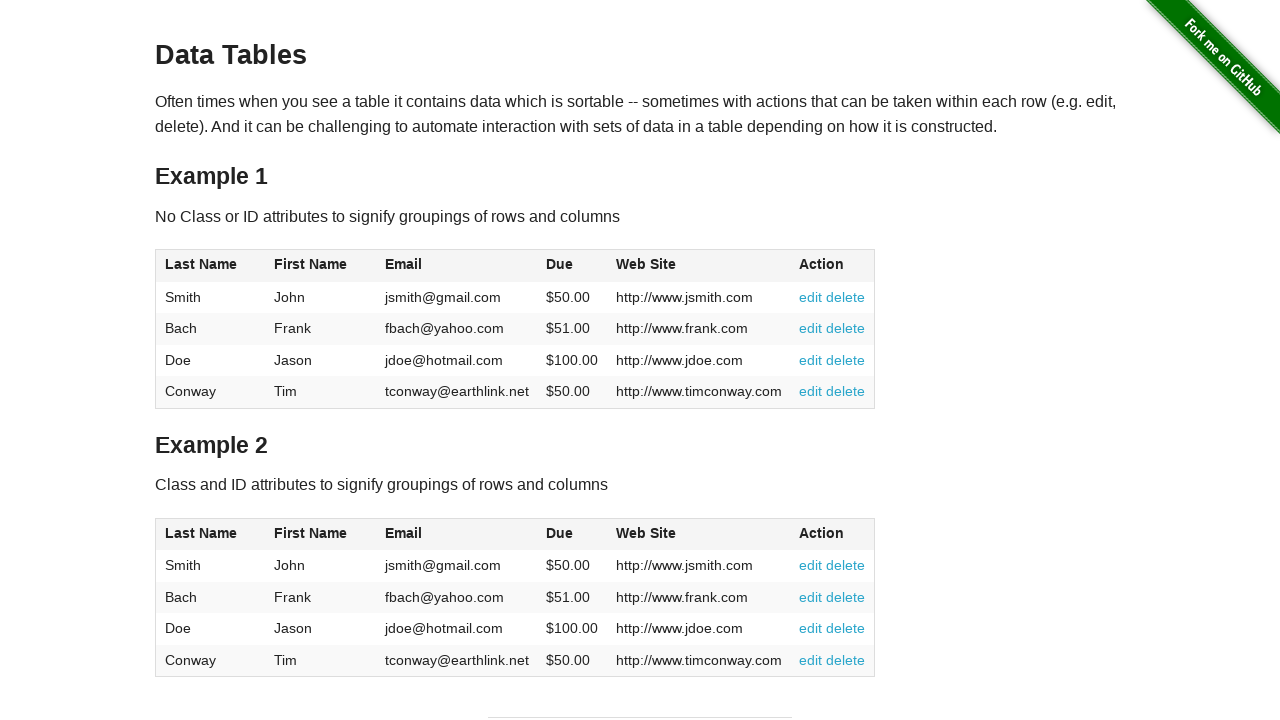

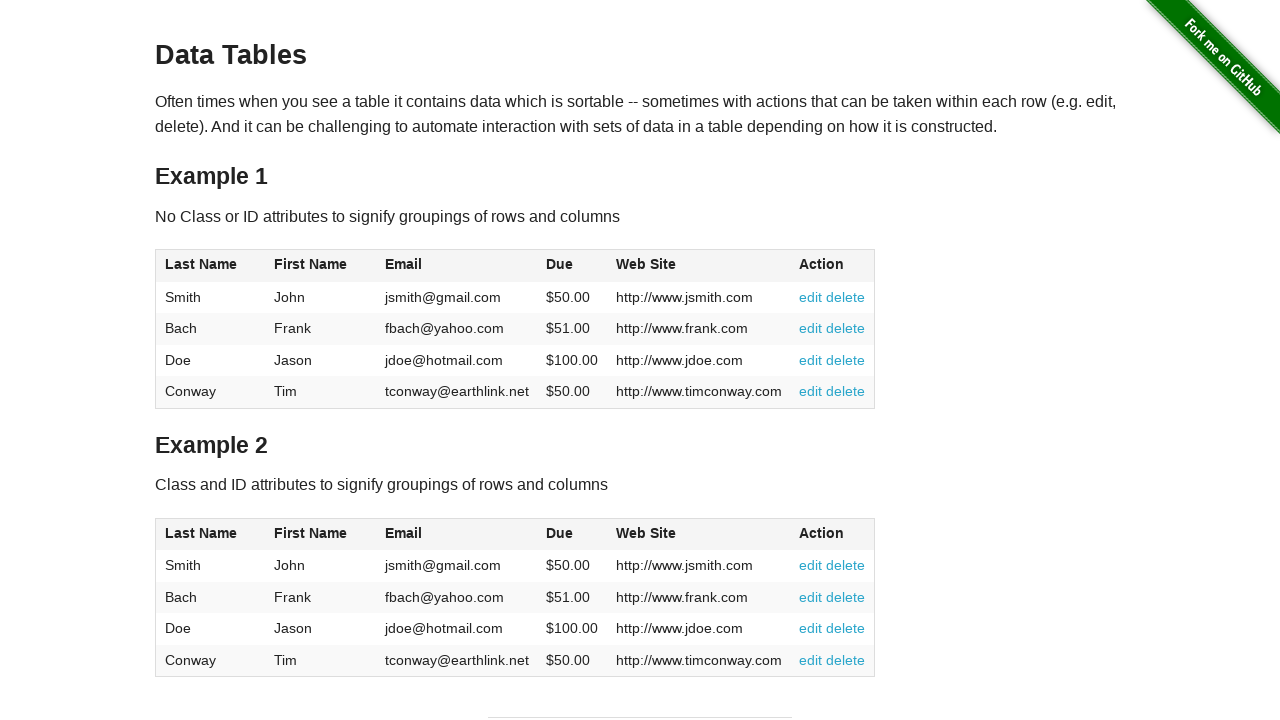